Tests navigation functionality on a ContentOS MVP application by identifying and clicking navigation elements, then verifies mobile responsiveness by changing viewport size.

Starting URL: https://contentos-mvp.vercel.app

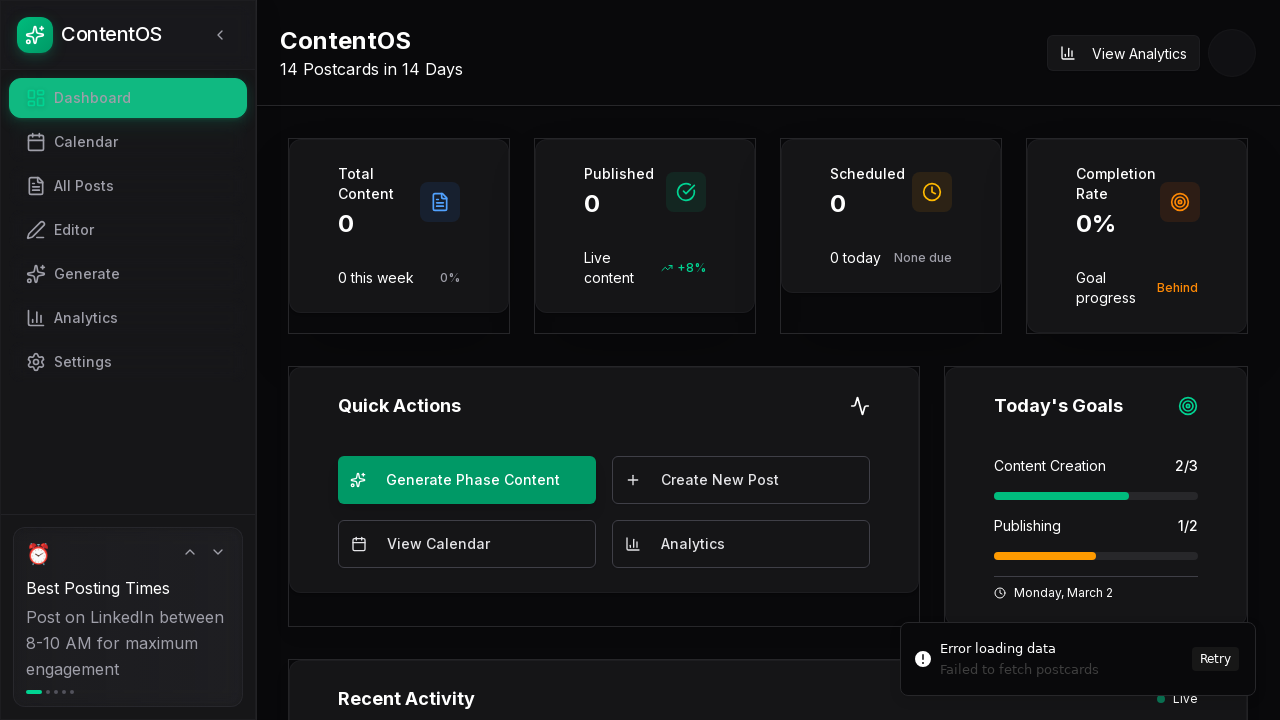

Waited for network idle on ContentOS MVP application
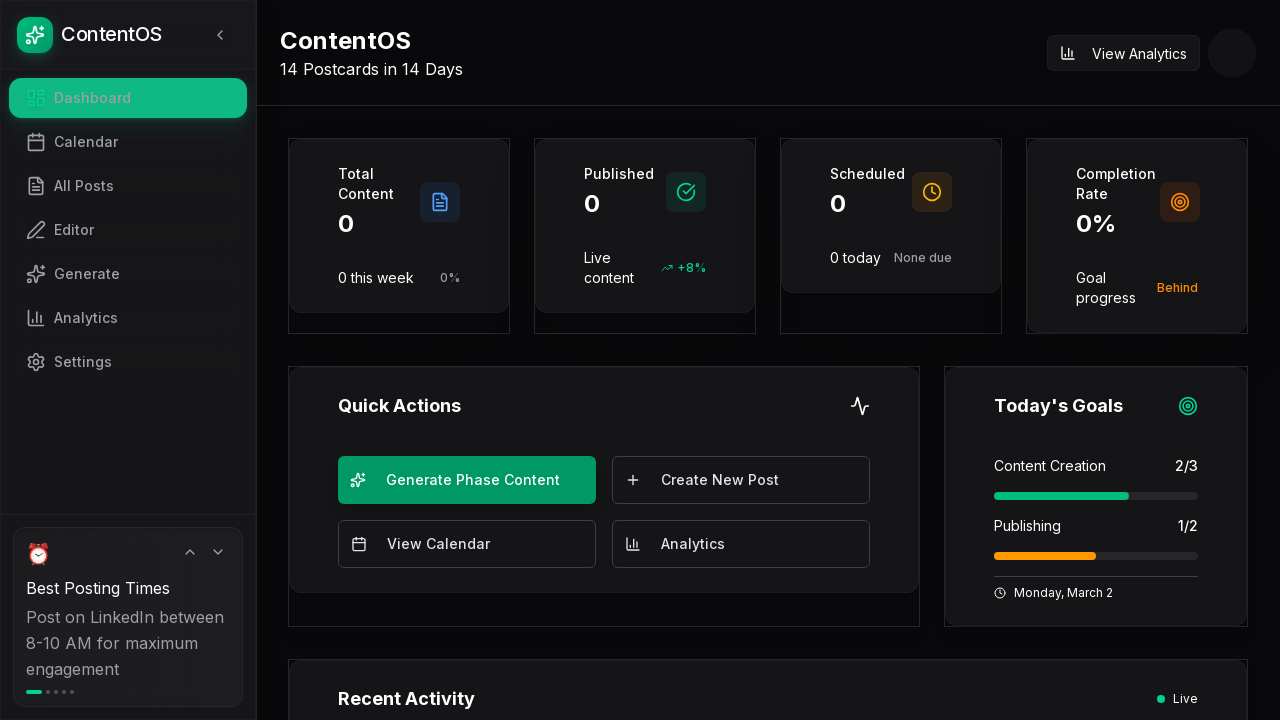

Waited 3 seconds for page initialization
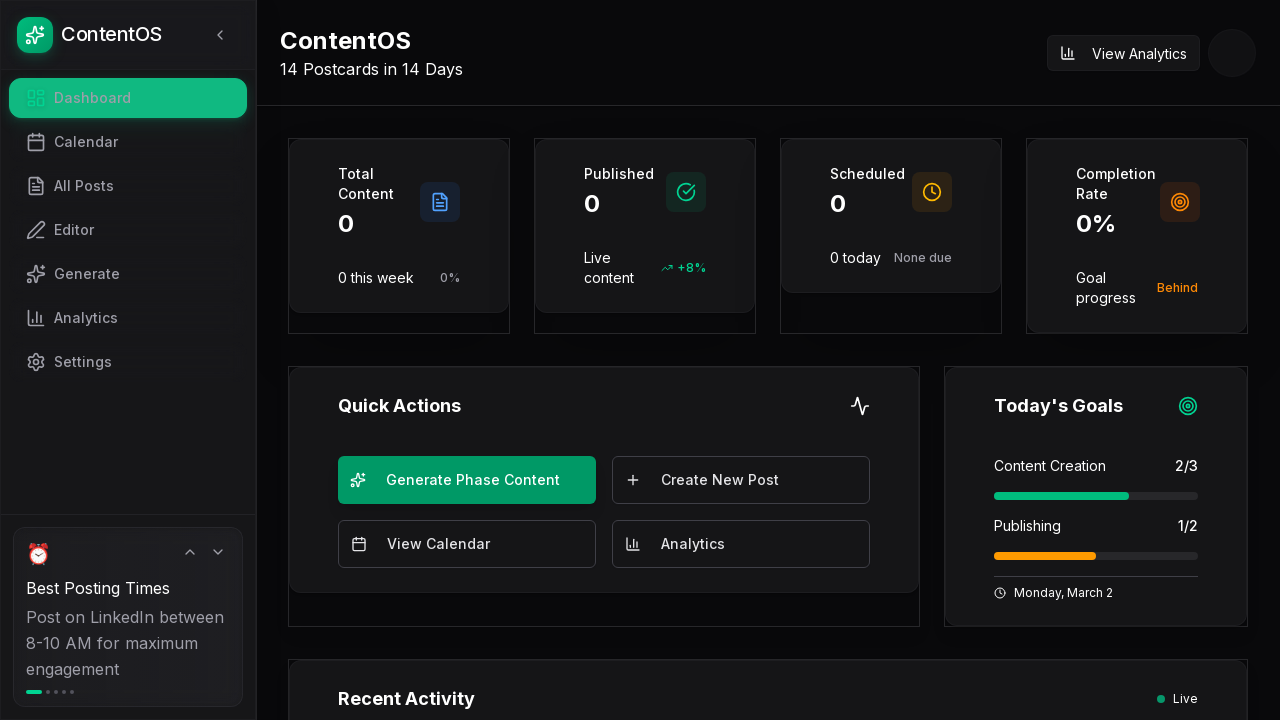

Clicked navigation element: Dashboard at (142, 98) on internal:text="Dashboard"i >> nth=0
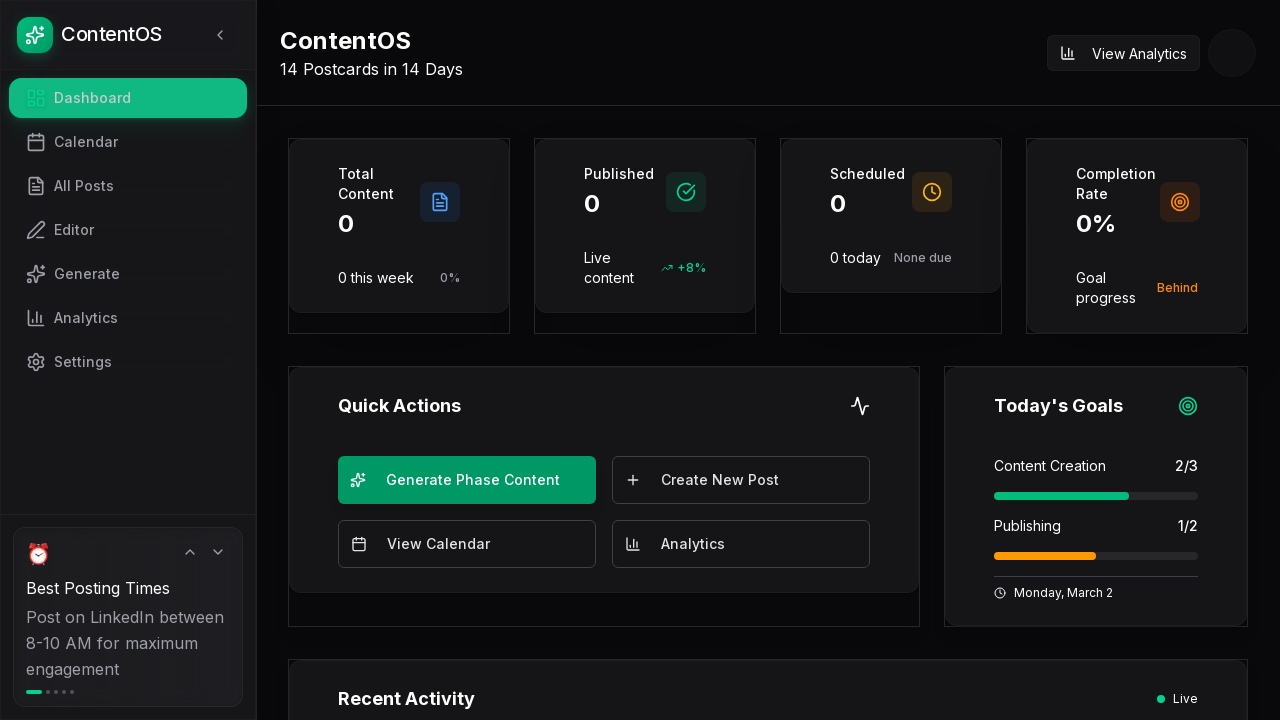

Waited 2 seconds after clicking Dashboard
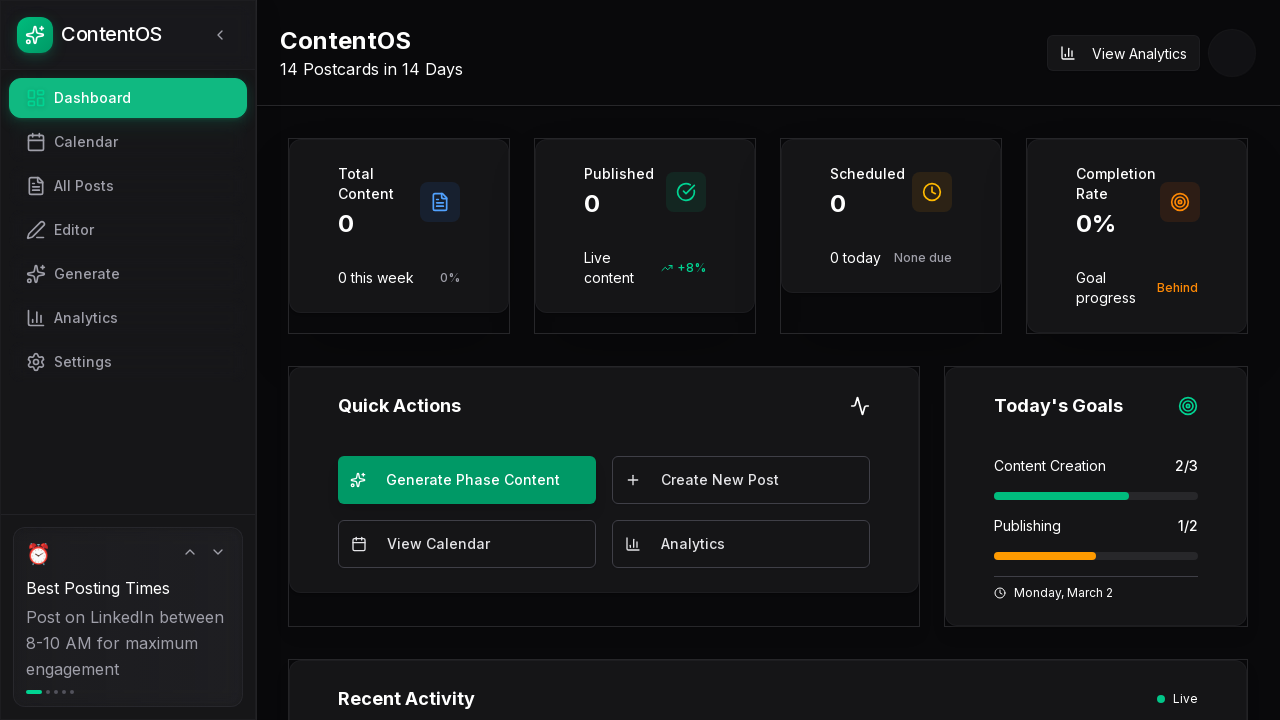

Navigated back to home page after testing Dashboard
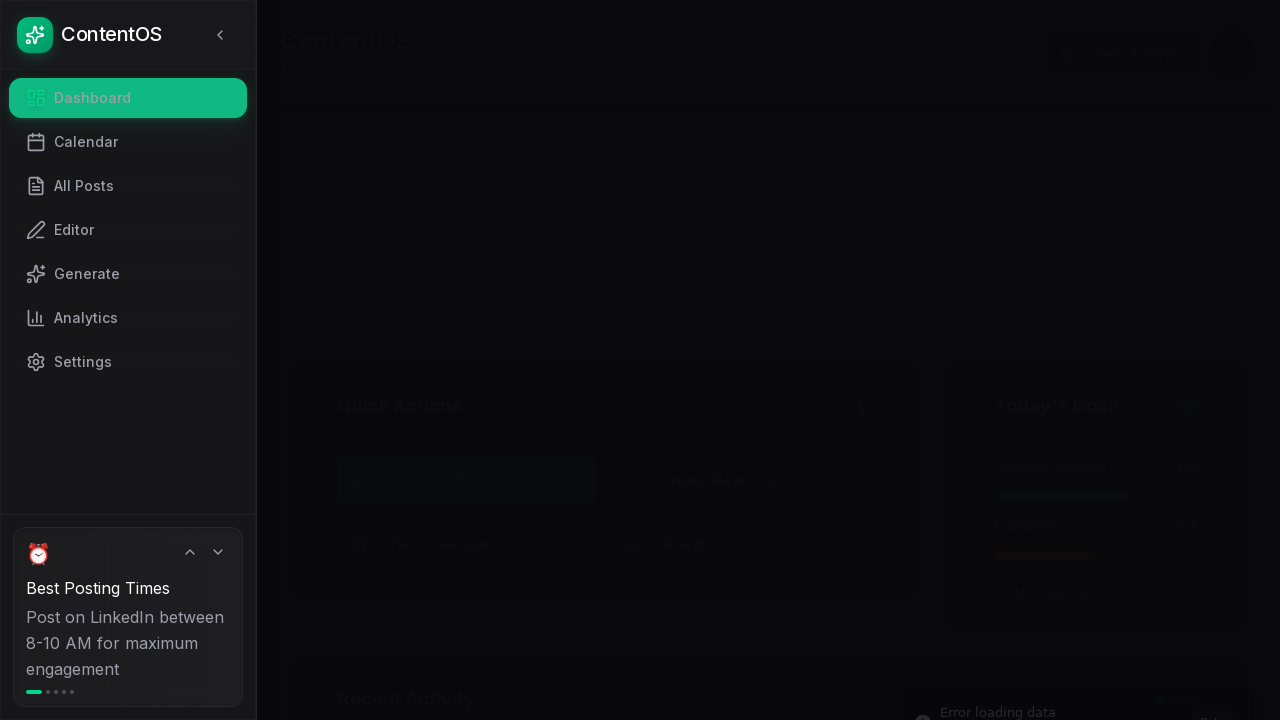

Waited for network idle after returning to home
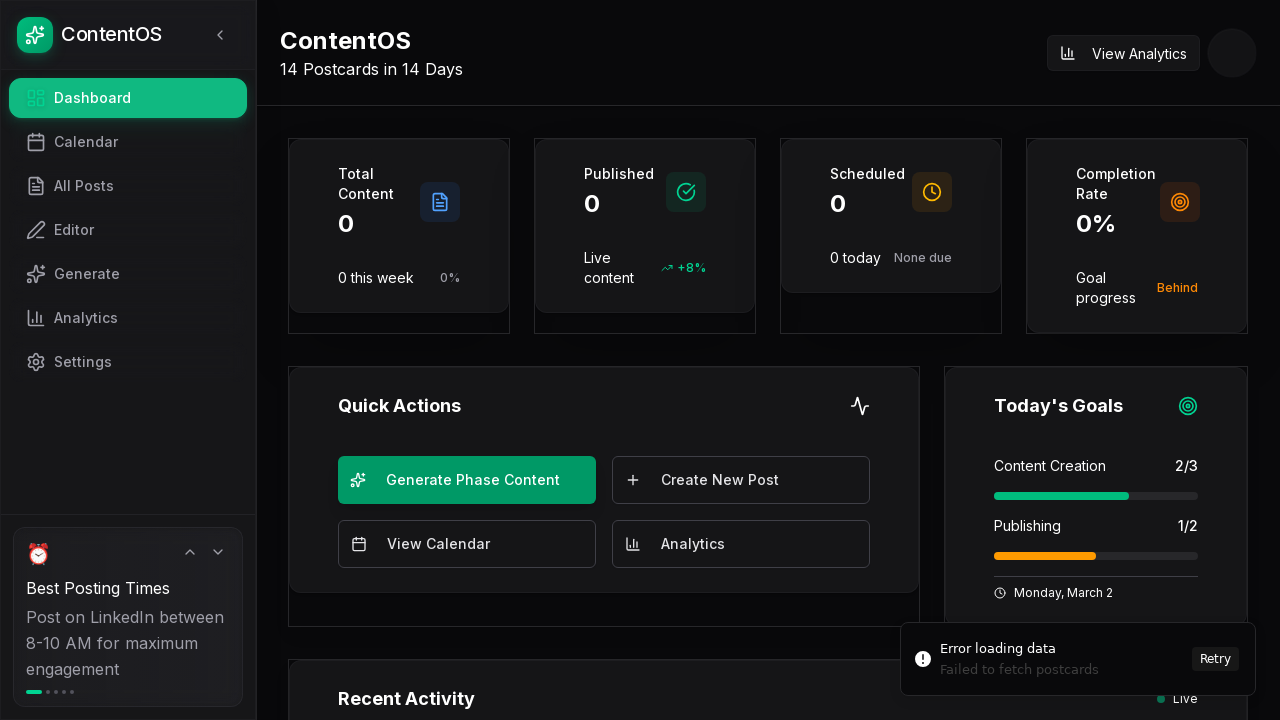

Clicked navigation element: Calendar at (142, 142) on internal:text="Calendar"i >> nth=0
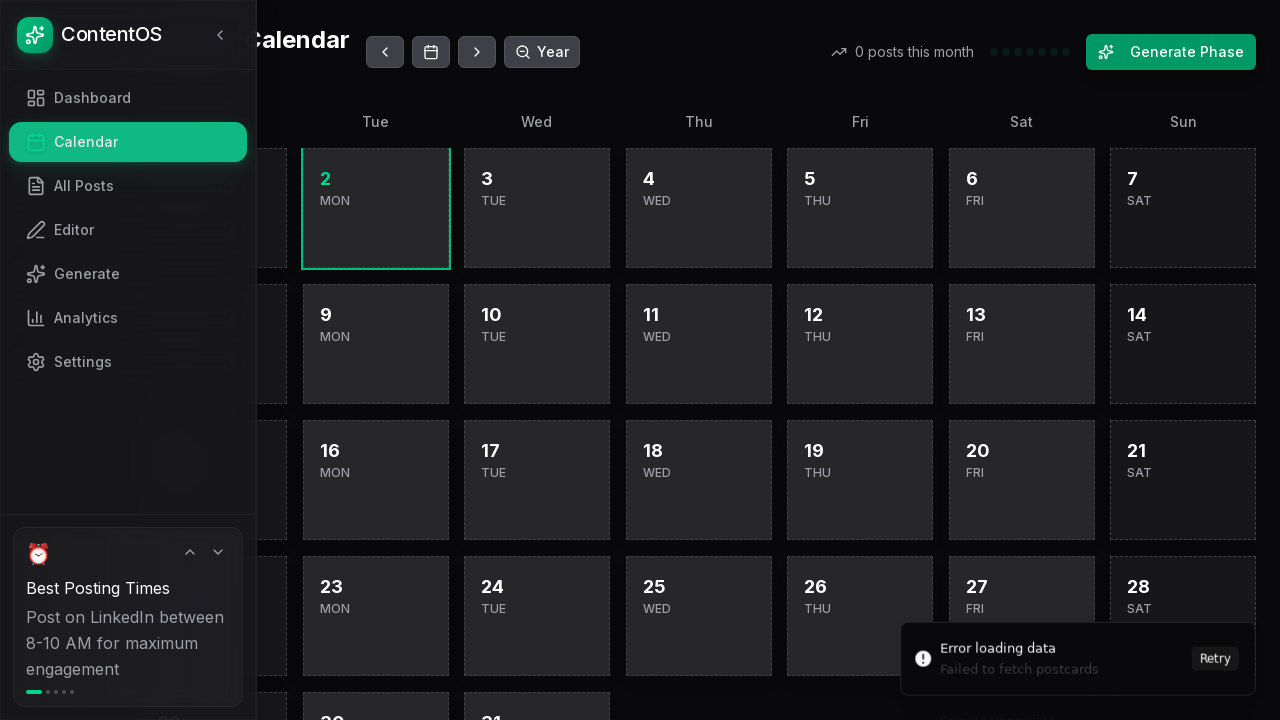

Waited 2 seconds after clicking Calendar
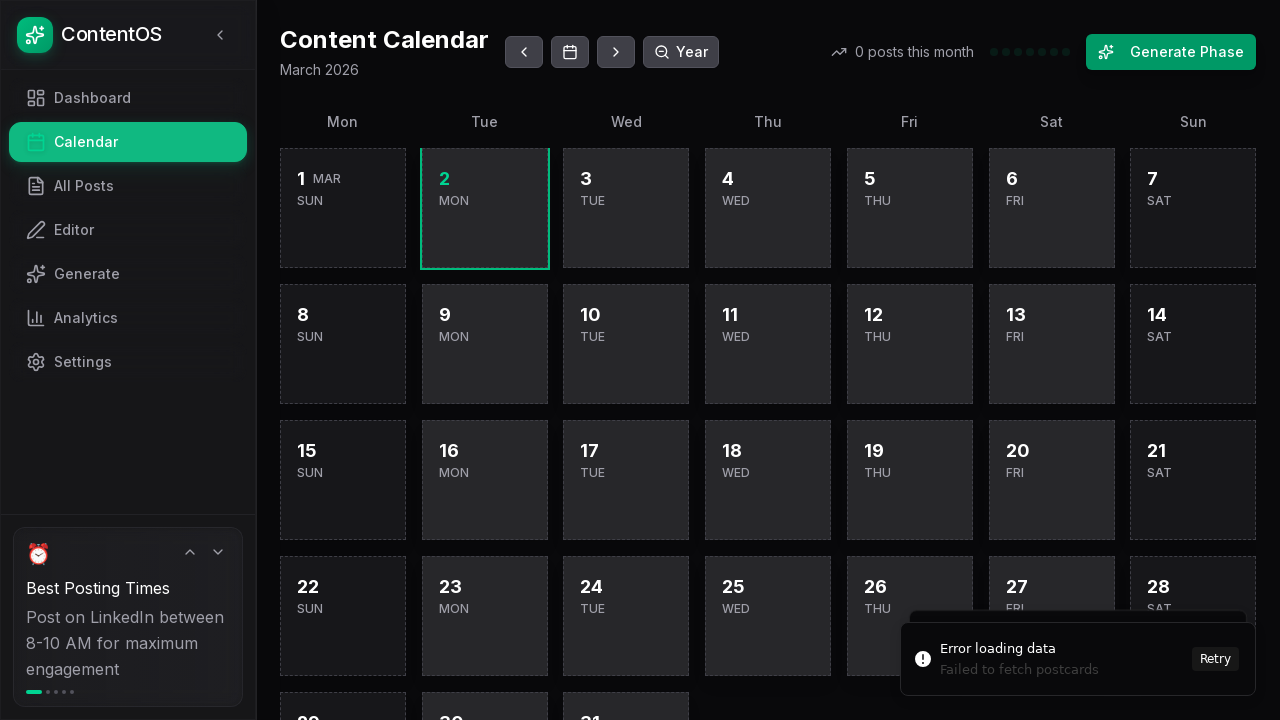

Navigated back to home page after testing Calendar
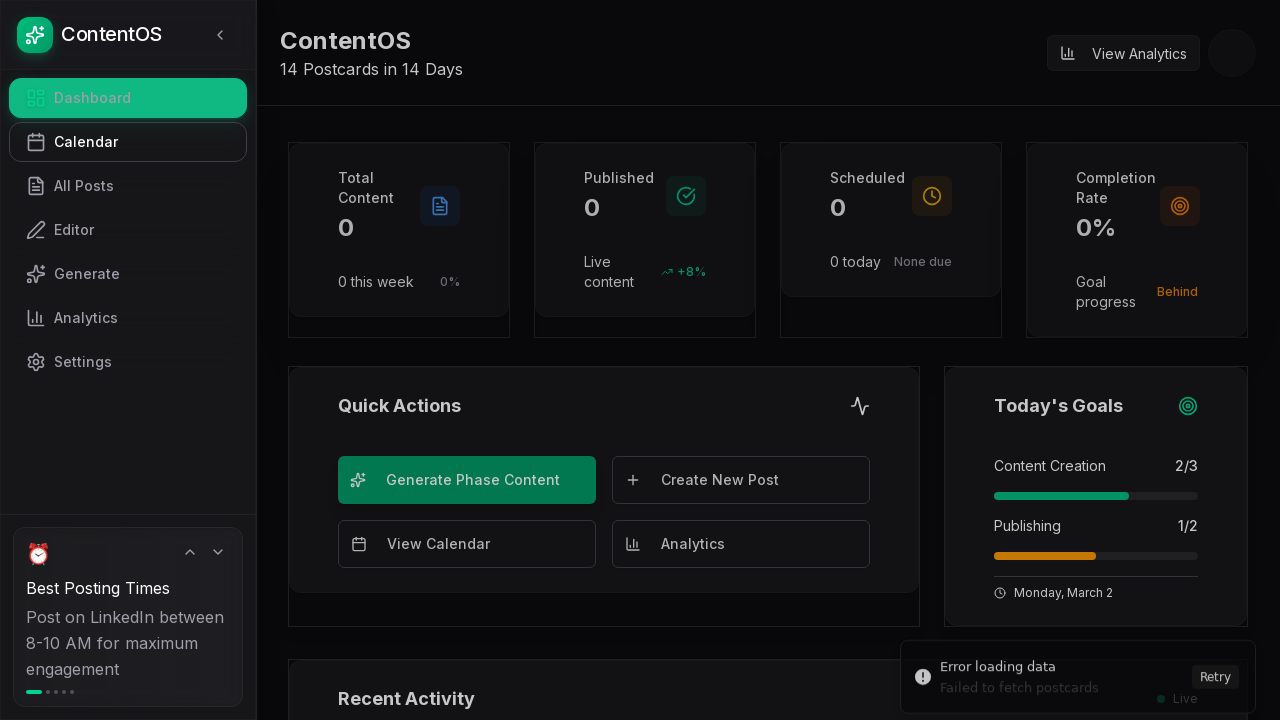

Waited for network idle after returning to home
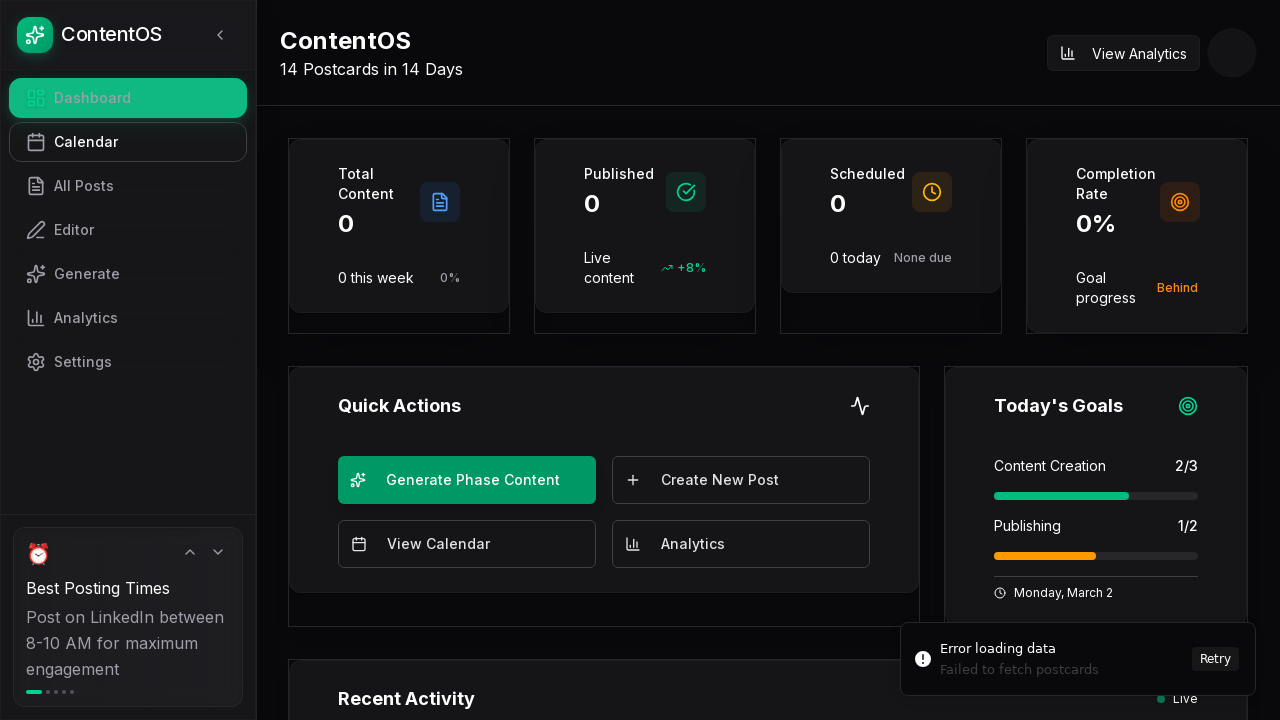

Clicked navigation element: Post at (142, 186) on internal:text="Post"i >> nth=0
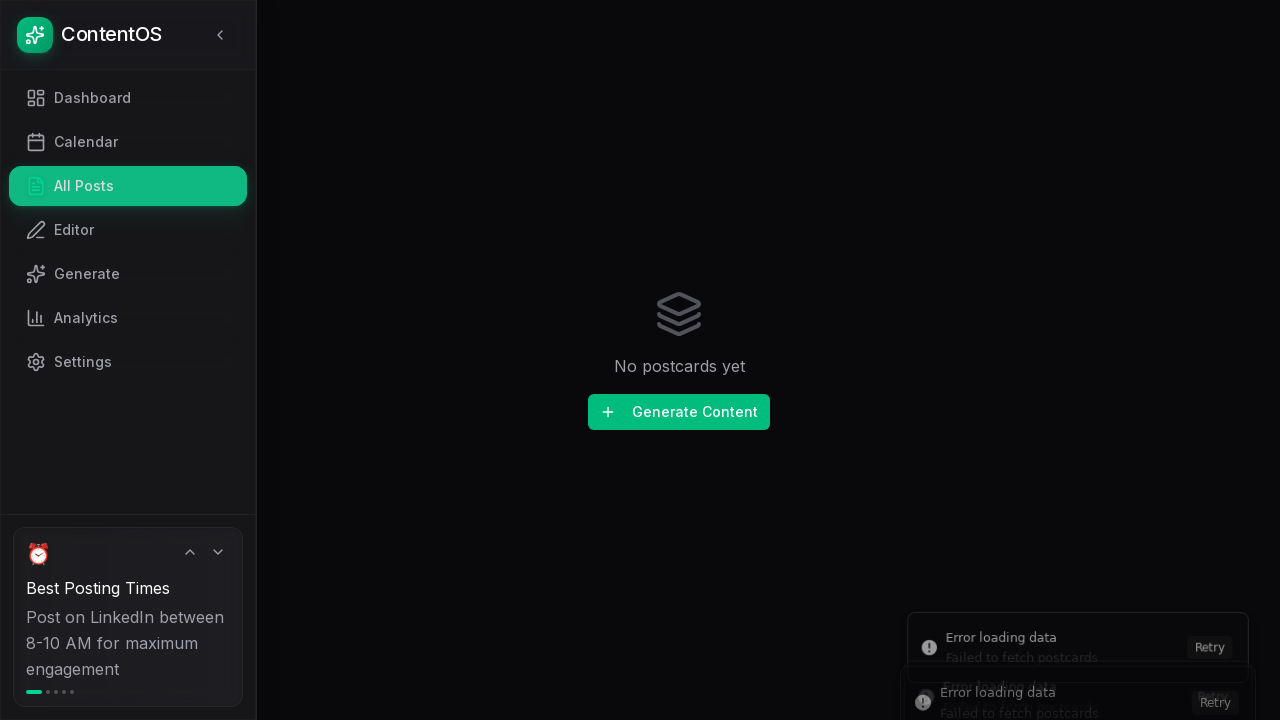

Waited 2 seconds after clicking Post
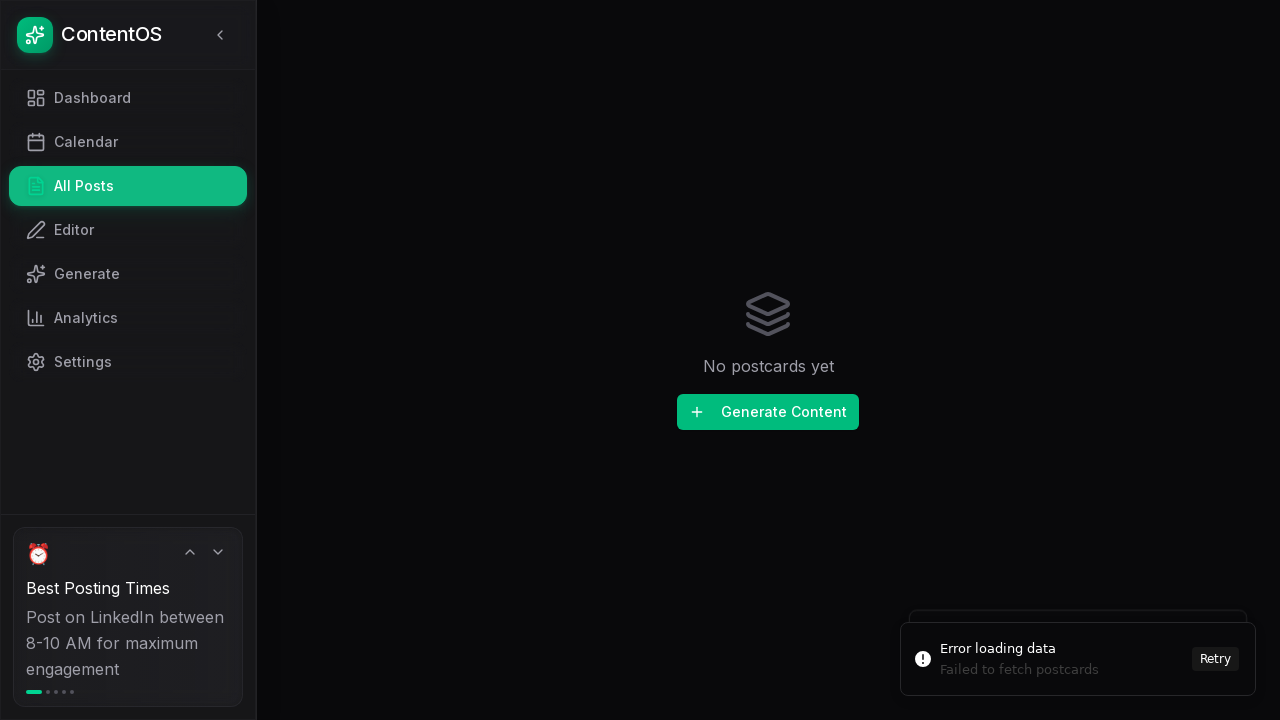

Navigated back to home page after testing Post
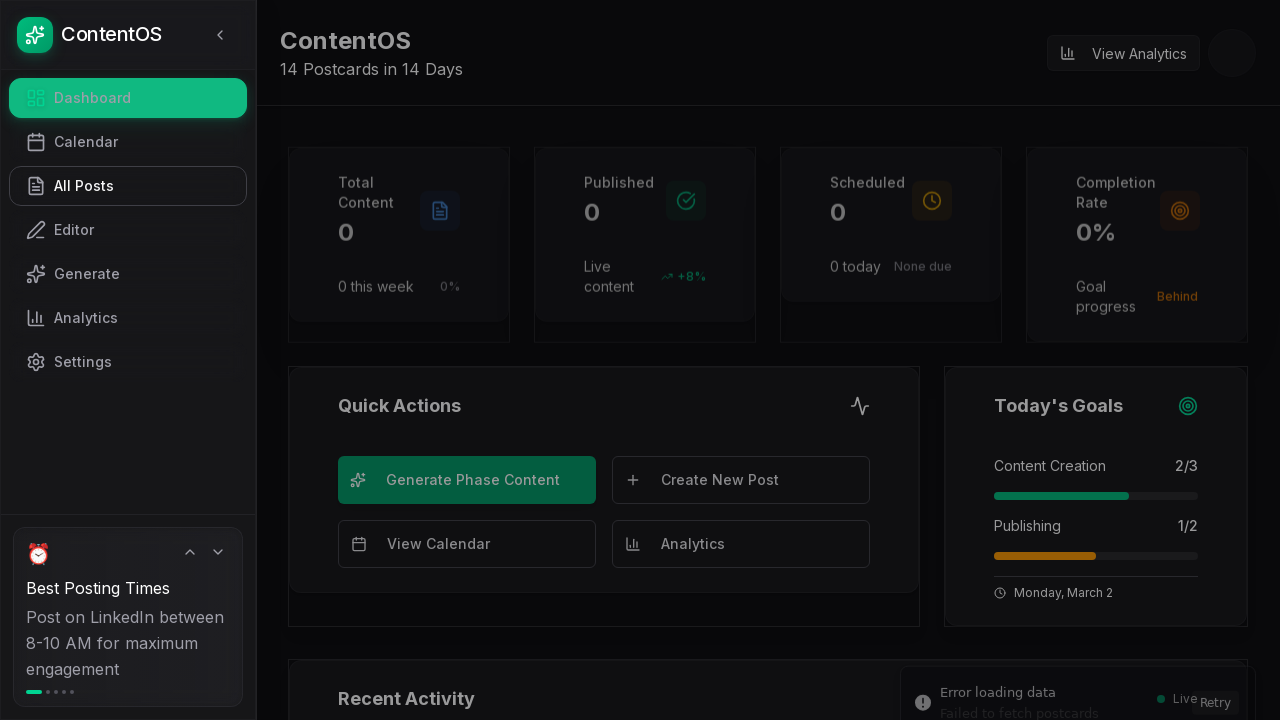

Waited for network idle after returning to home
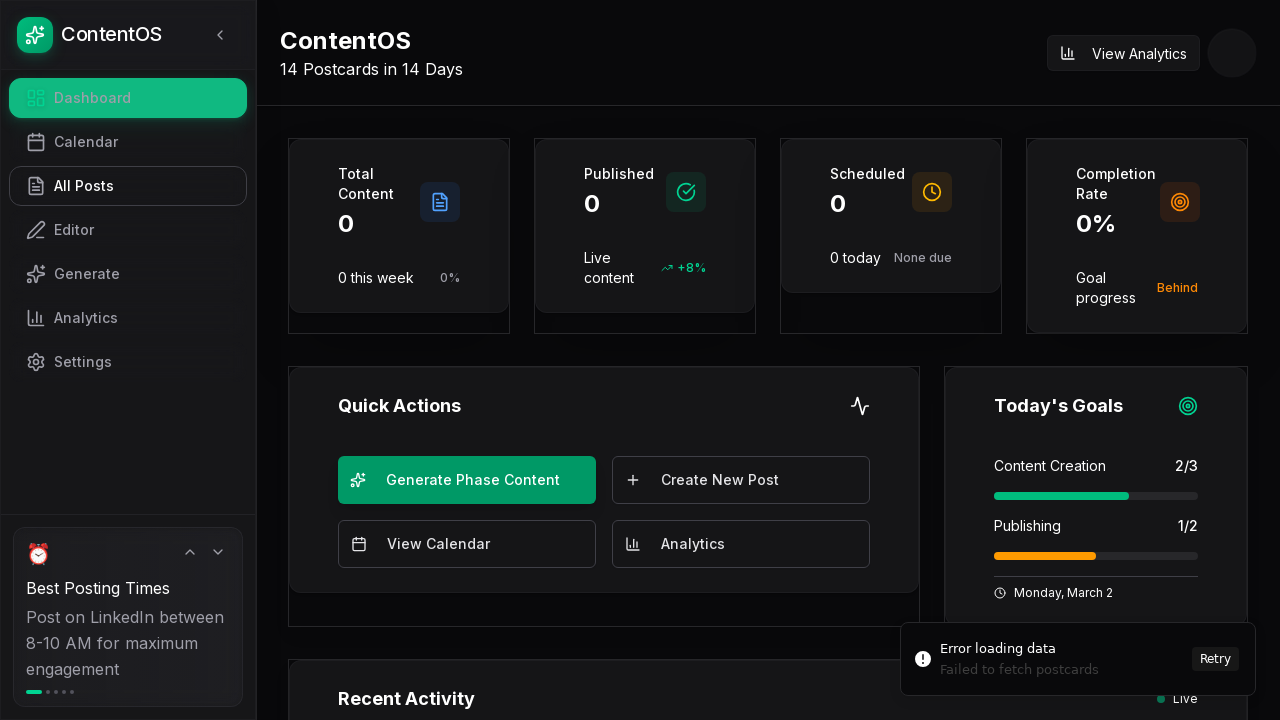

Clicked navigation element: Editor at (142, 230) on internal:text="Editor"i >> nth=0
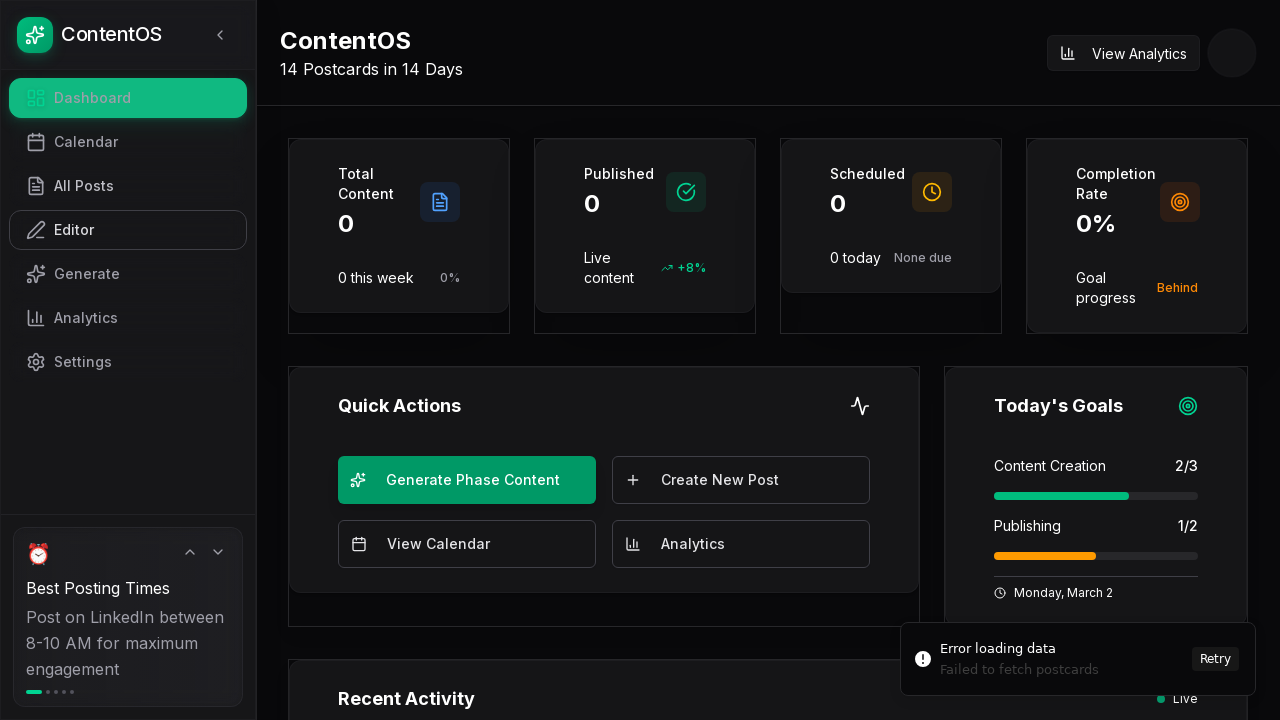

Waited 2 seconds after clicking Editor
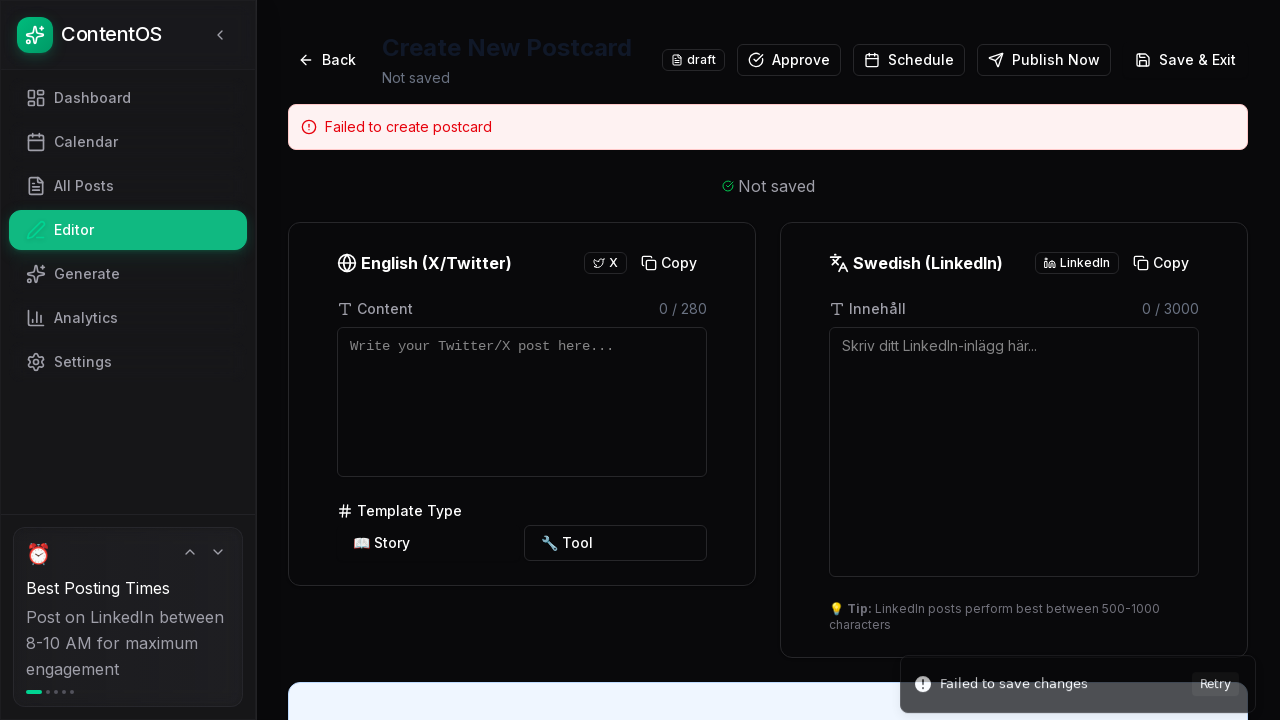

Navigated back to home page after testing Editor
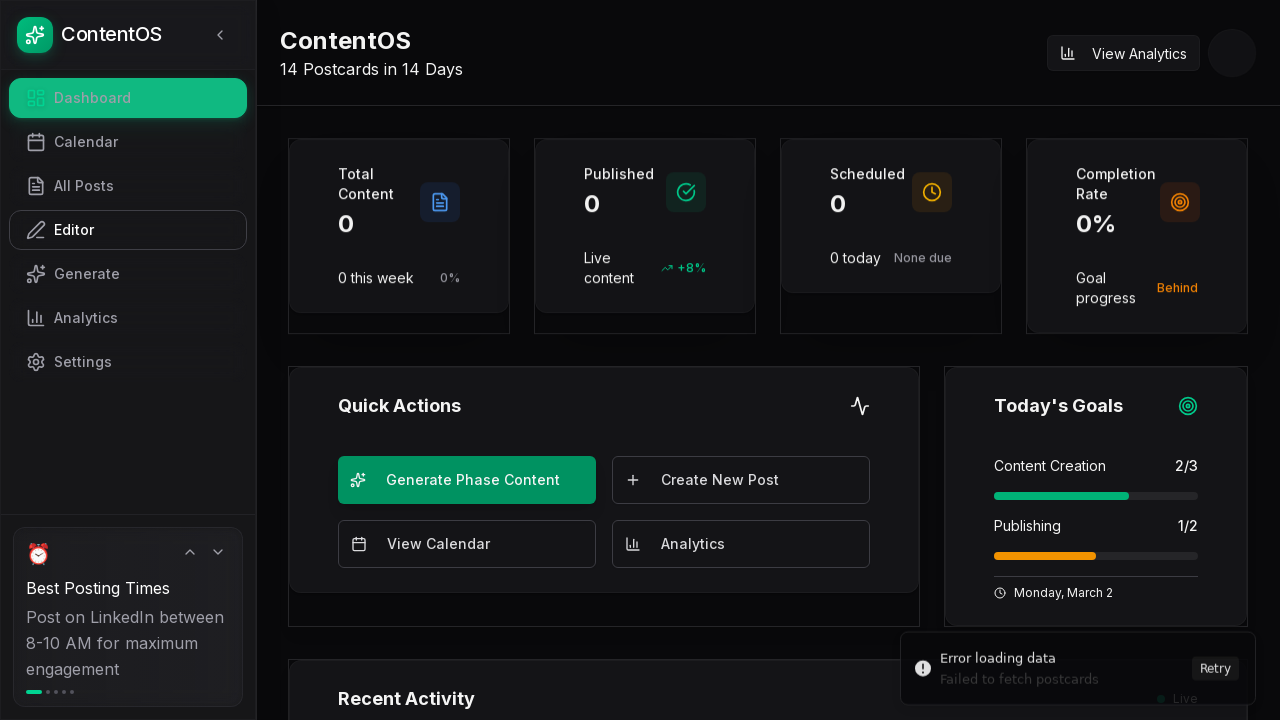

Waited for network idle after returning to home
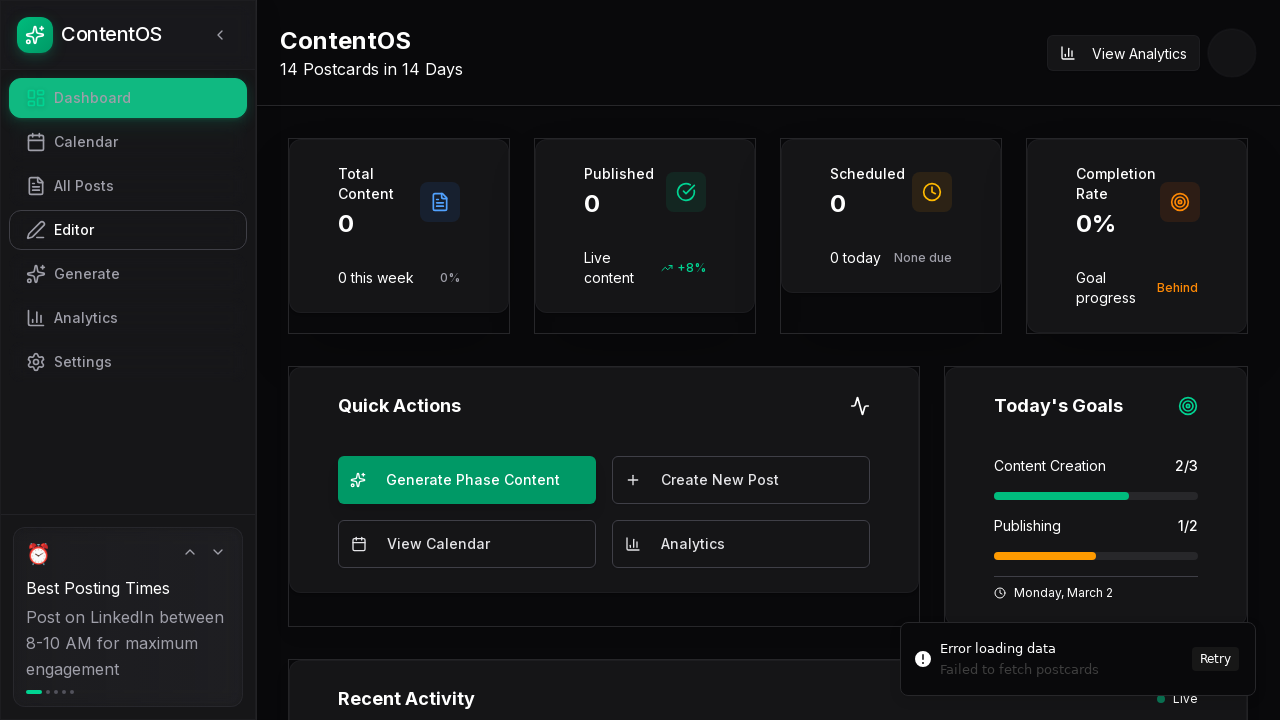

Clicked navigation element: Generate at (142, 274) on internal:text="Generate"i >> nth=0
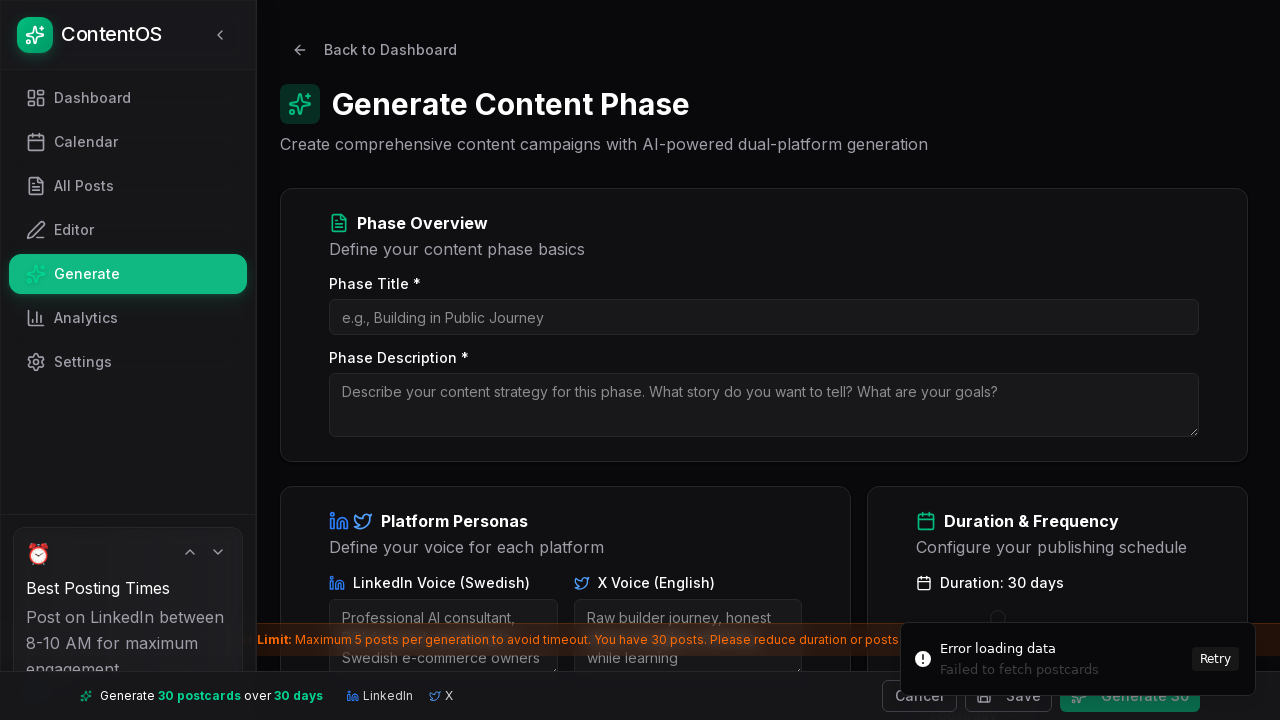

Waited 2 seconds after clicking Generate
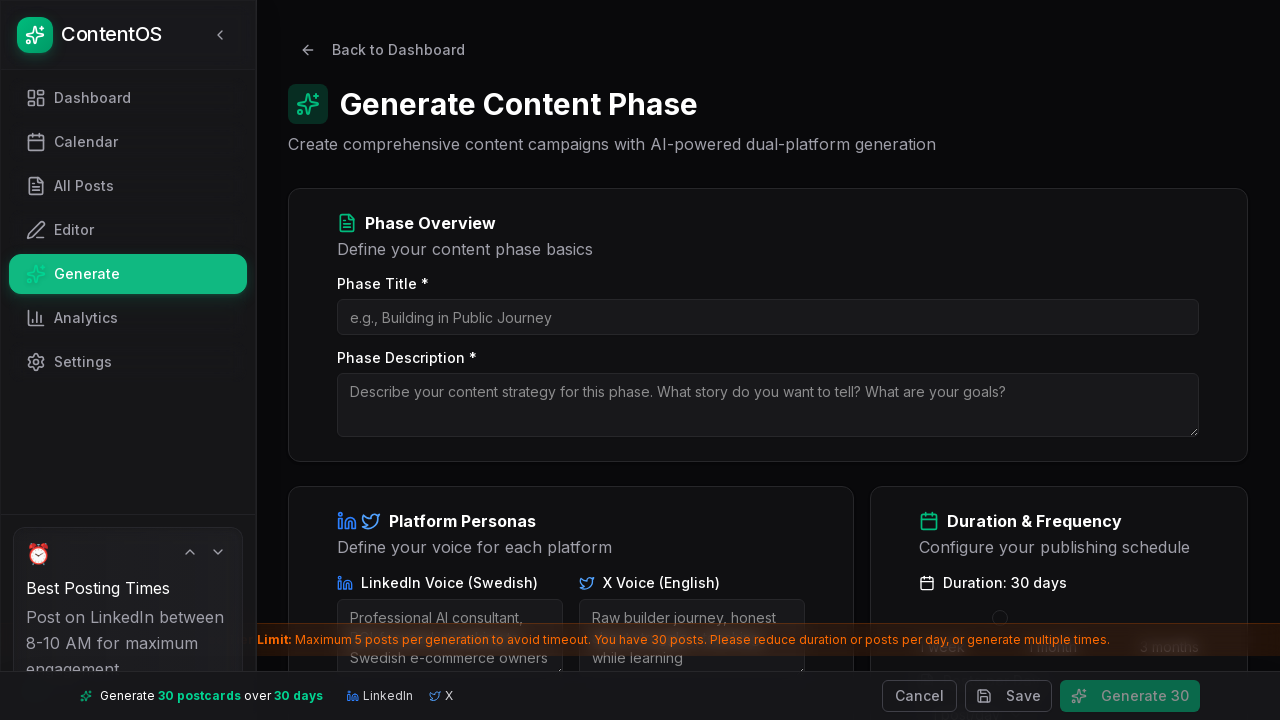

Navigated back to home page after testing Generate
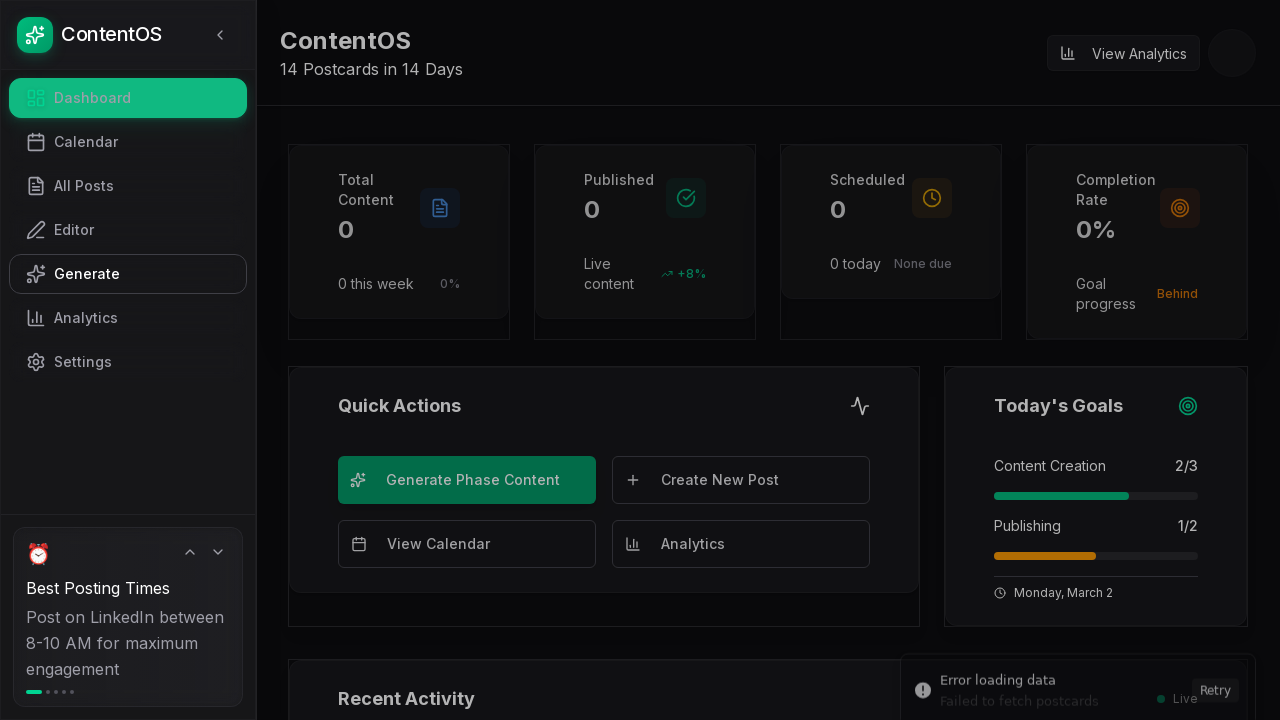

Waited for network idle after returning to home
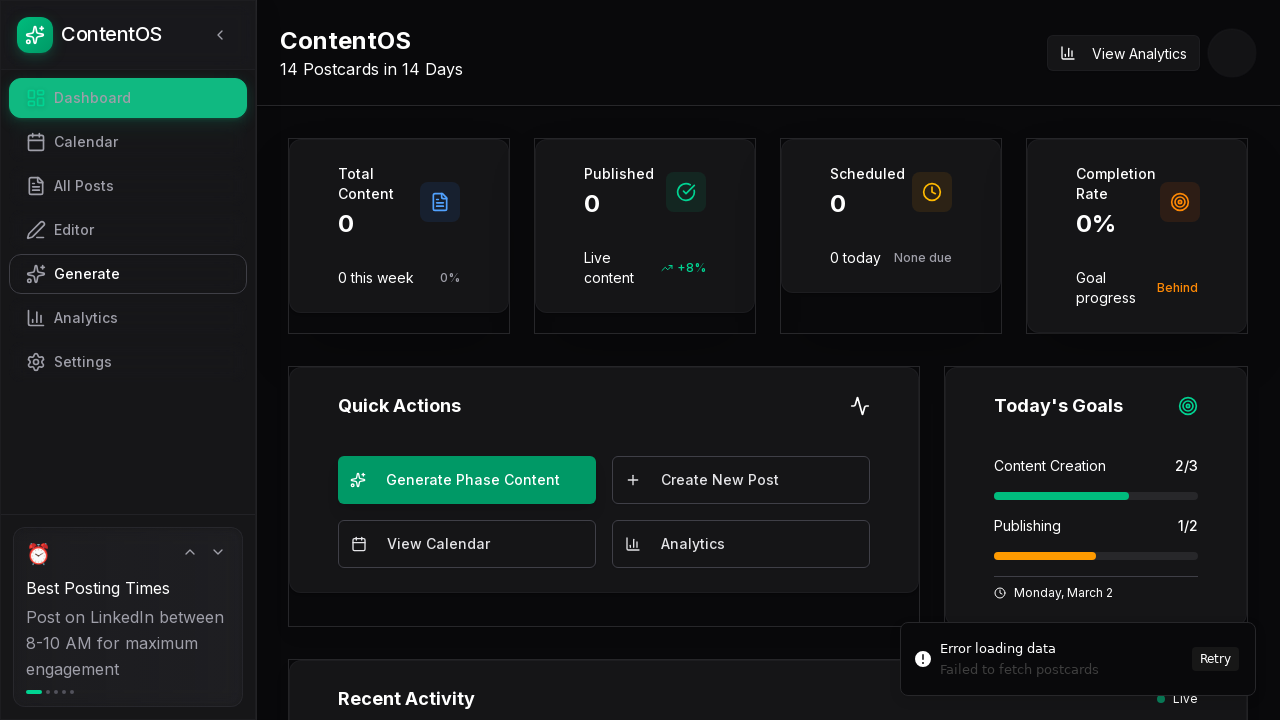

Changed viewport to mobile size (375x667)
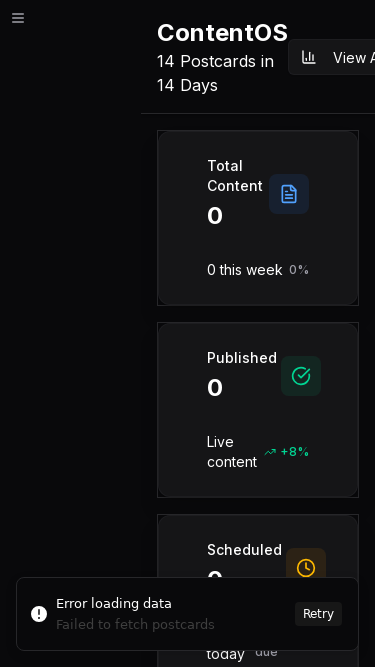

Waited 2 seconds for mobile view to render
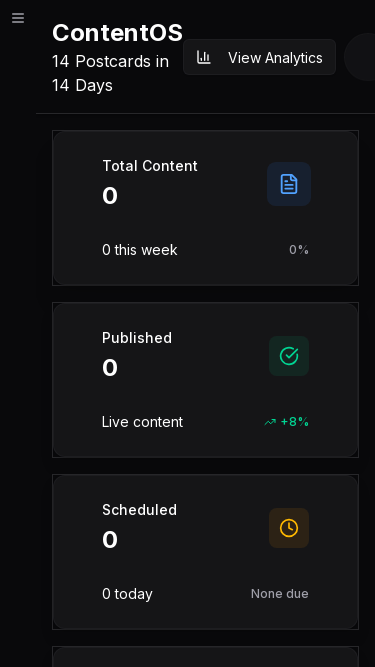

Verified page content loaded correctly in mobile view
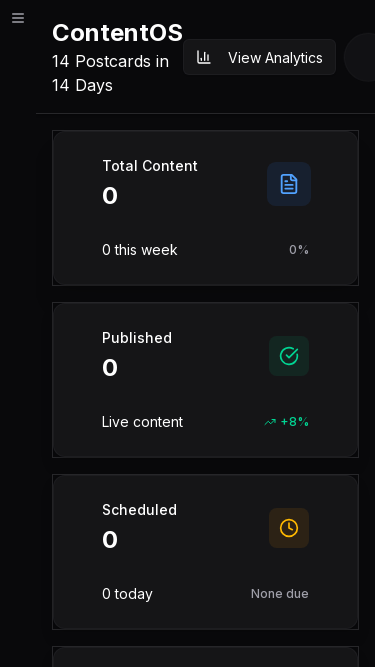

Reset viewport to desktop size (1280x720)
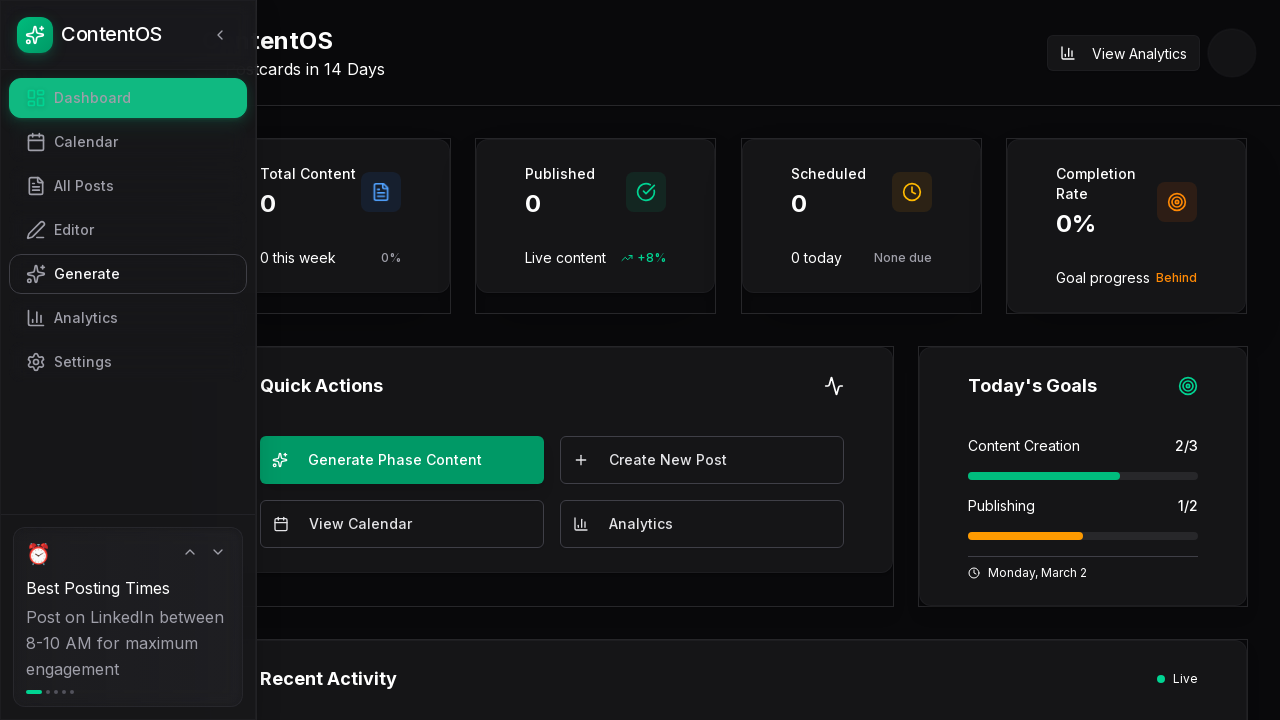

Waited 1 second for desktop view to render
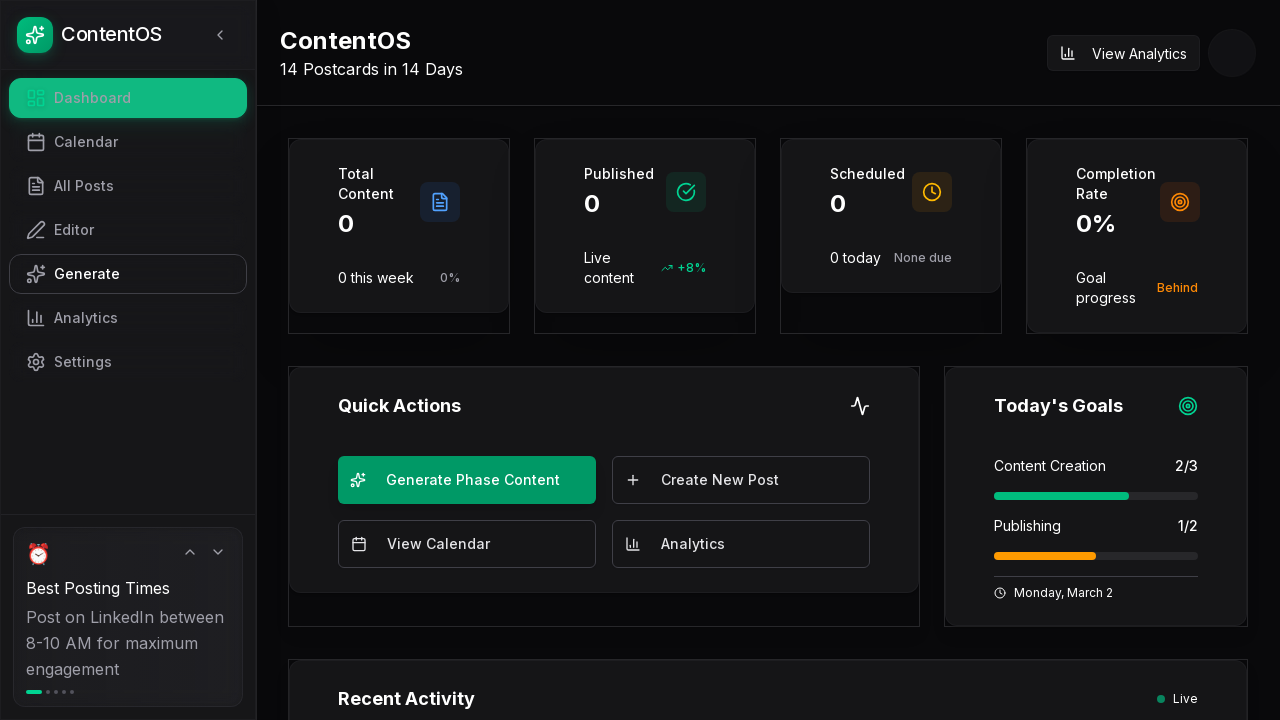

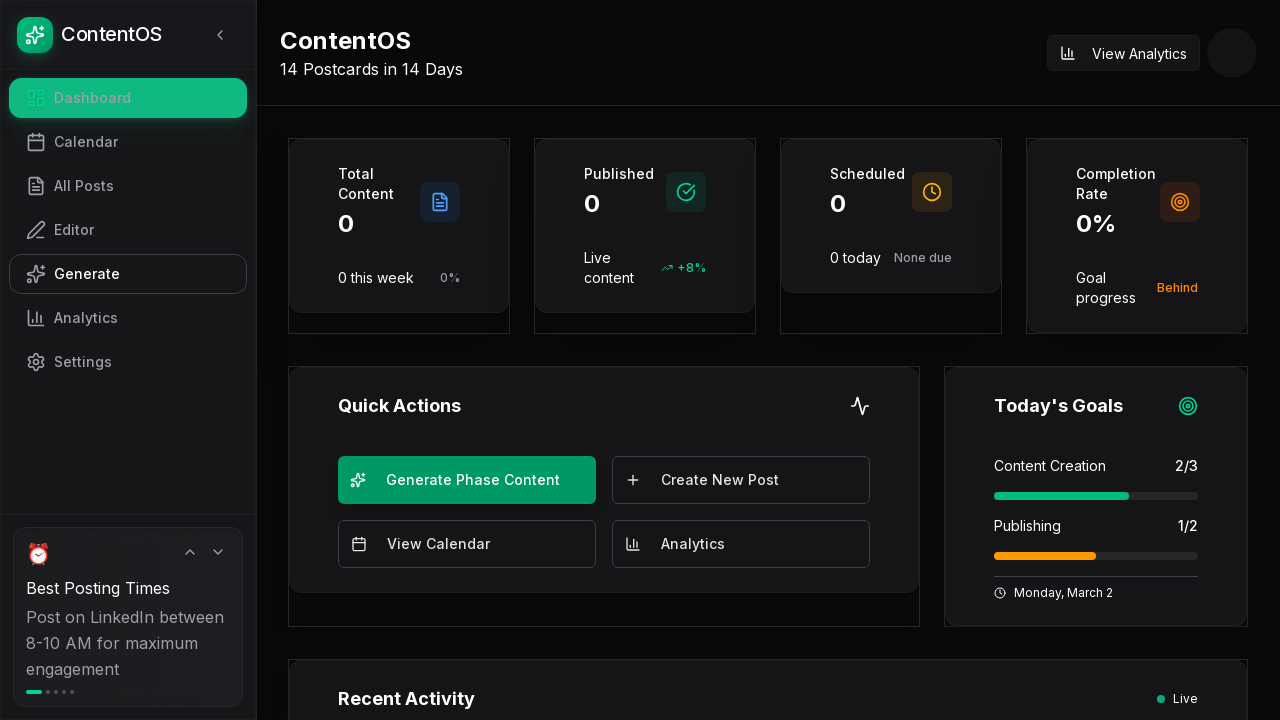